Tests keyboard shortcuts functionality on a text comparison tool by copying text from one field to another using CTRL+A, CTRL+C, TAB, and CTRL+V keyboard combinations

Starting URL: https://text-compare.com/

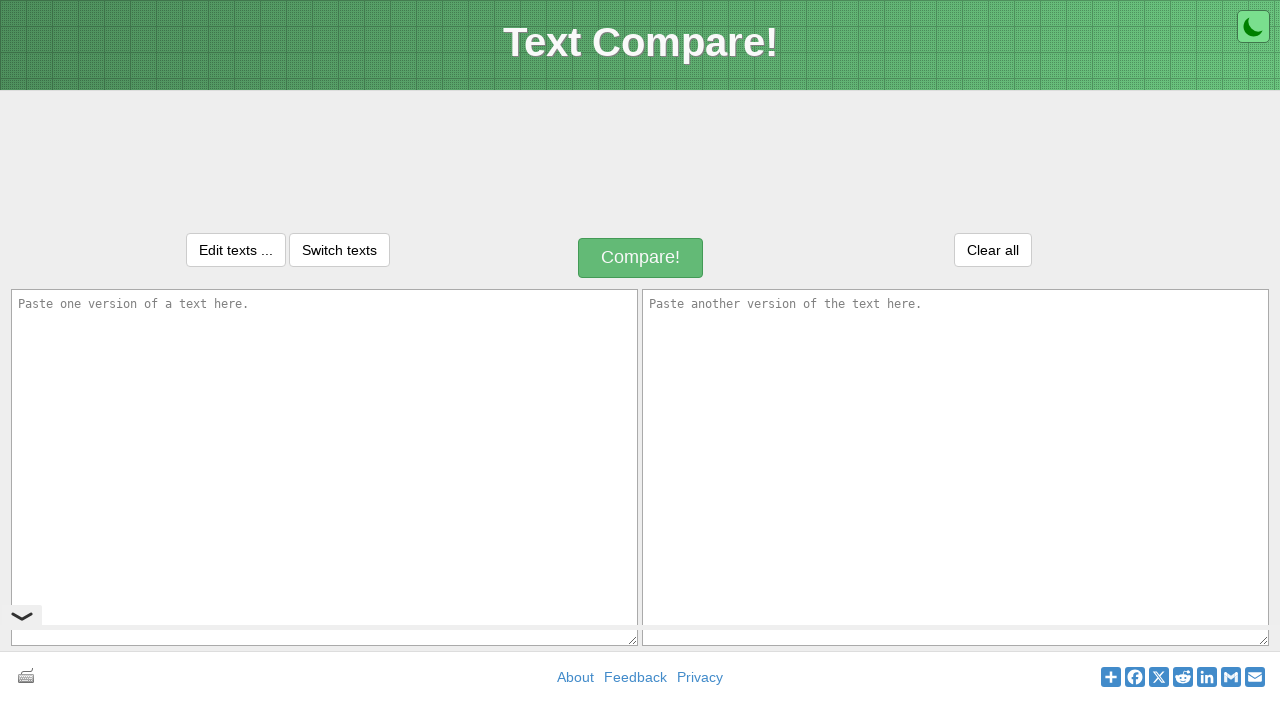

Filled first text field with 'Welcome to software testing' on #inputText1
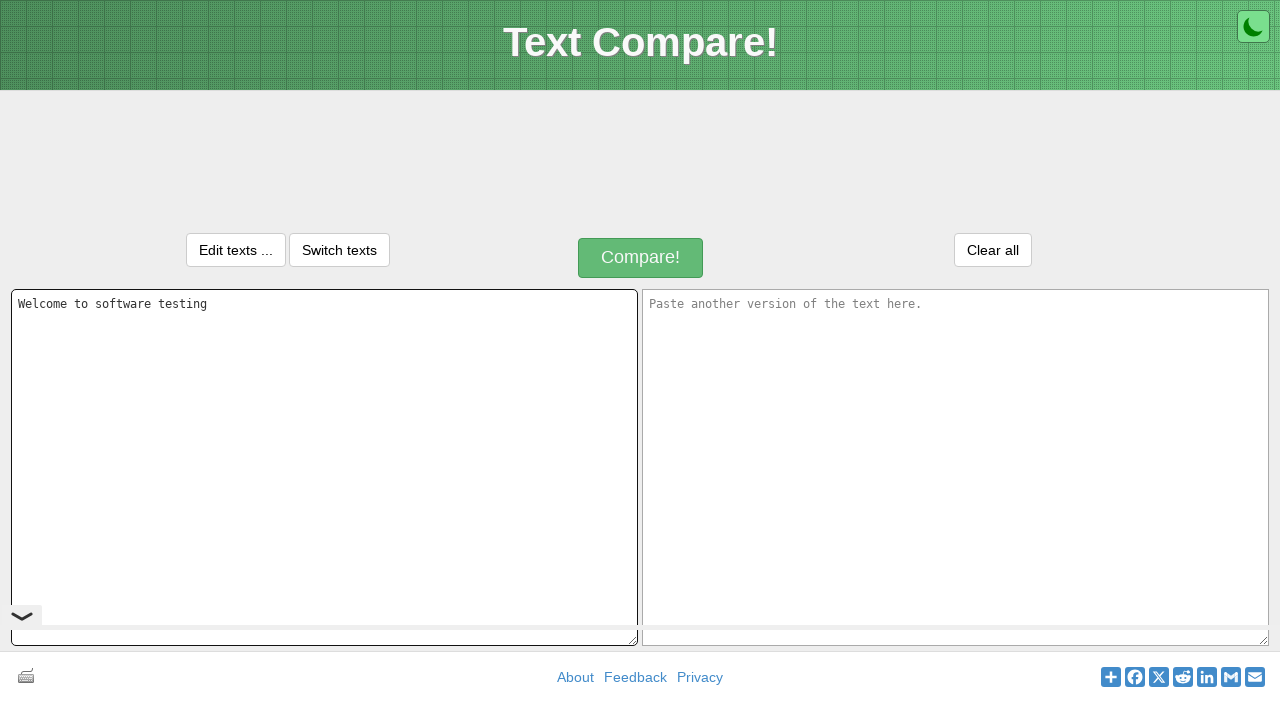

Selected all text in first field using CTRL+A
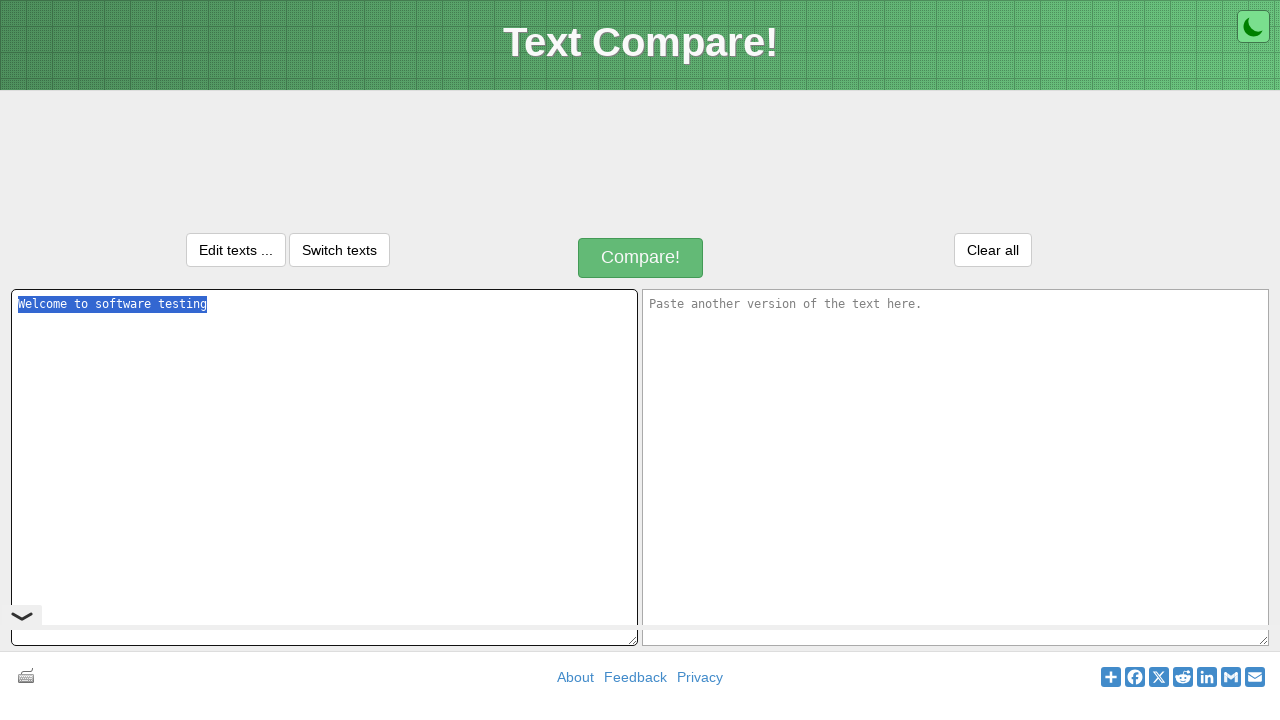

Copied selected text using CTRL+C
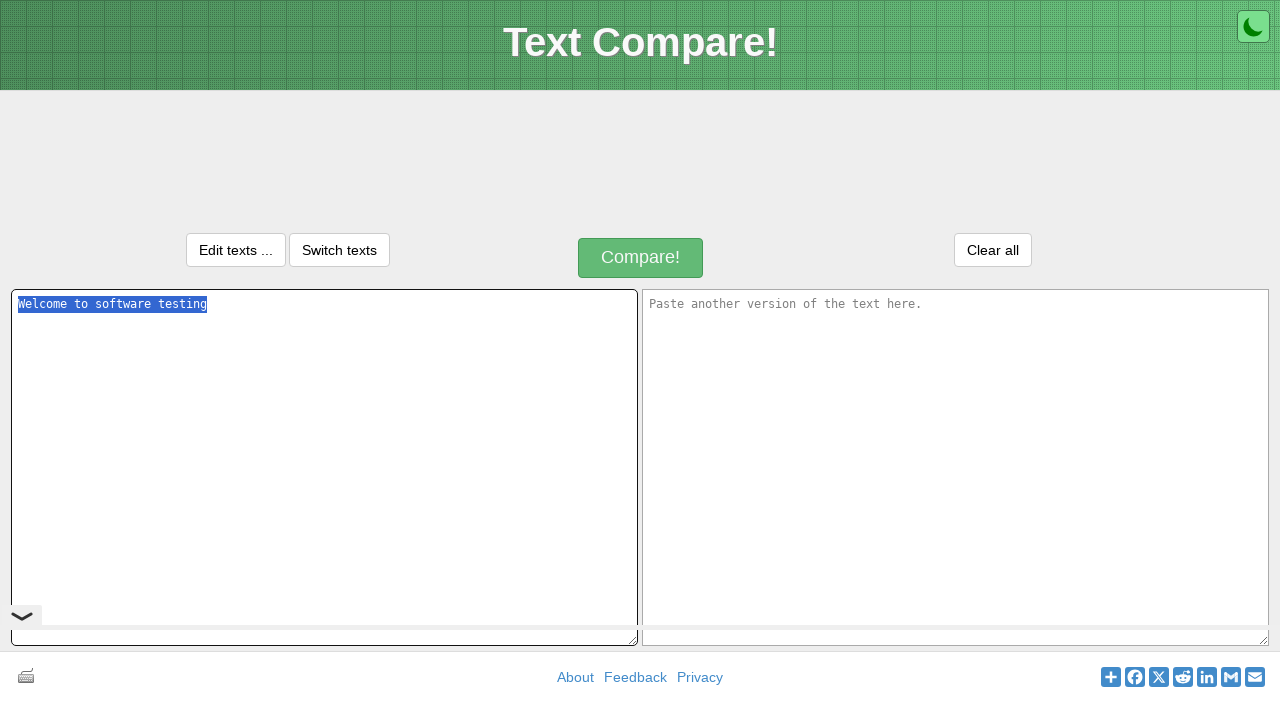

Moved to next field using TAB key
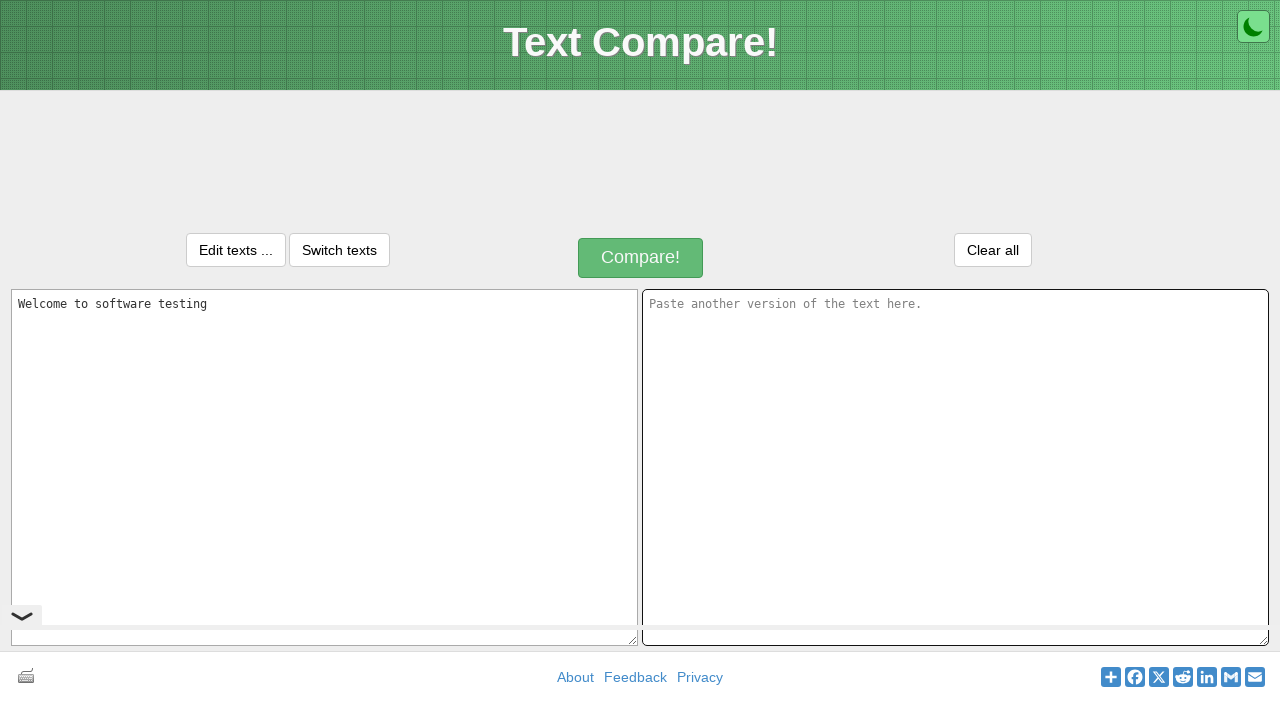

Pasted text into second field using CTRL+V
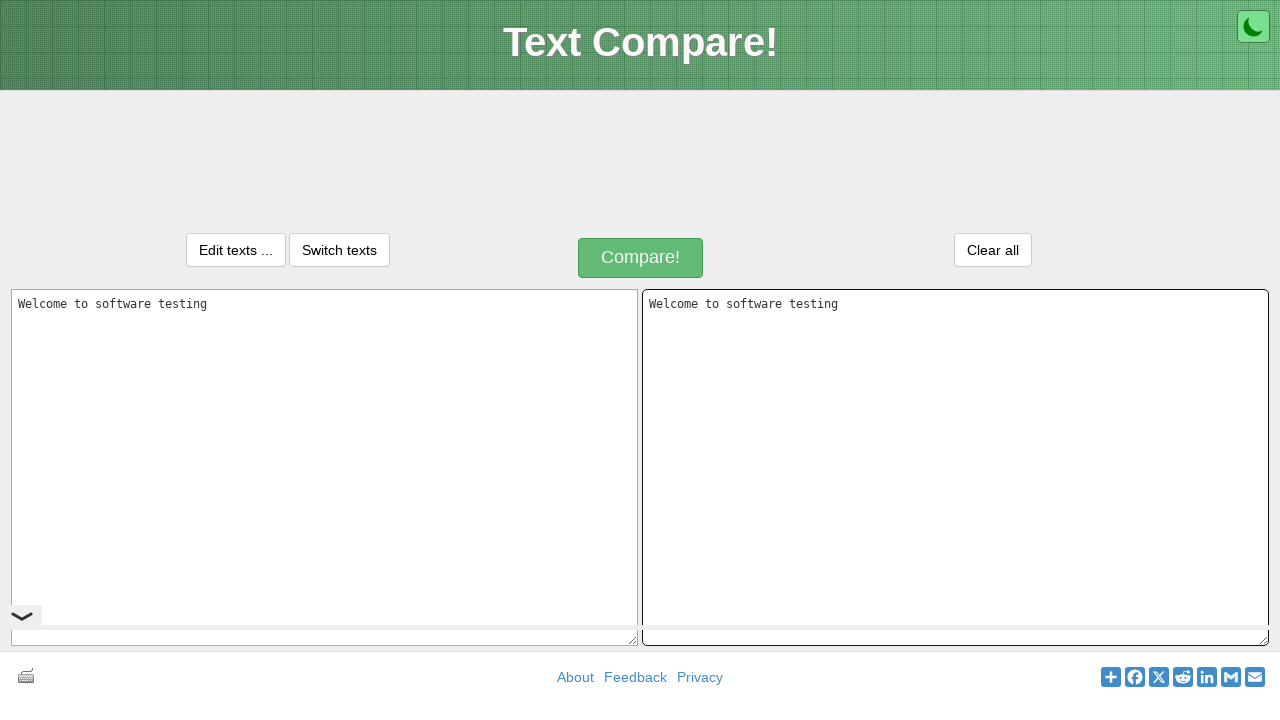

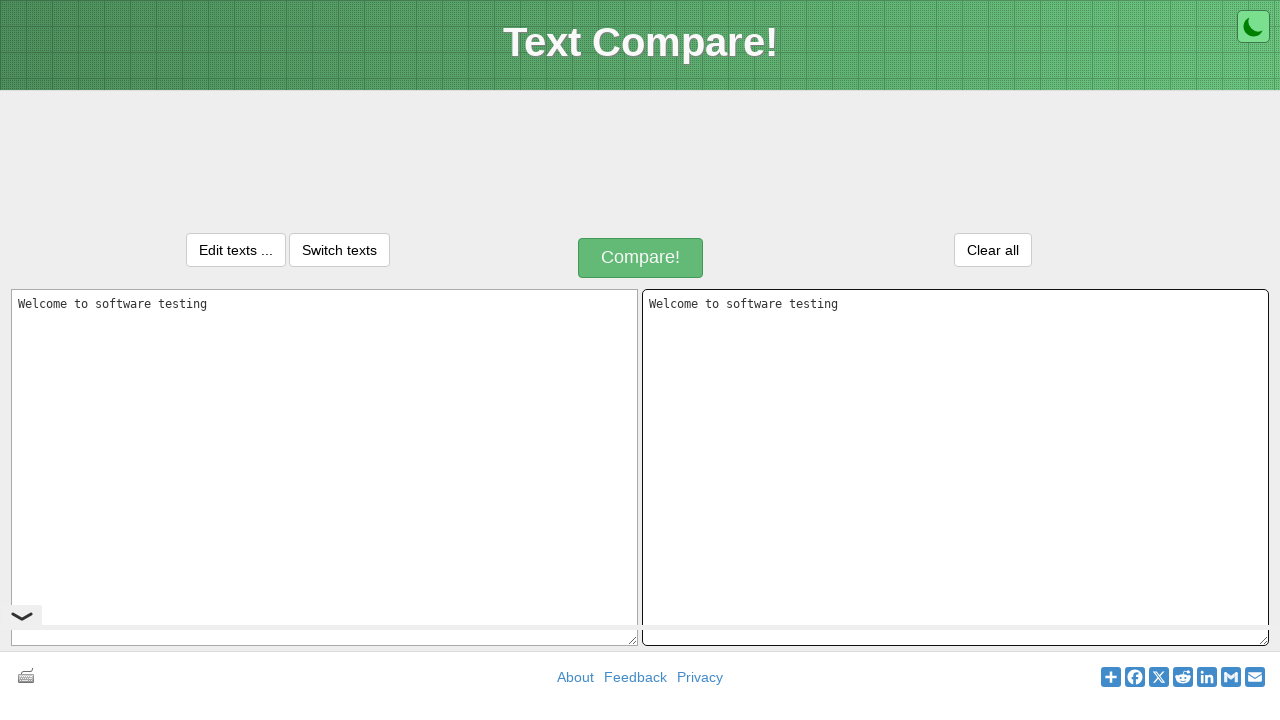